Tests checkbox toggle functionality by navigating to the checkboxes page and clicking each checkbox to verify their states can be changed

Starting URL: https://the-internet.herokuapp.com/

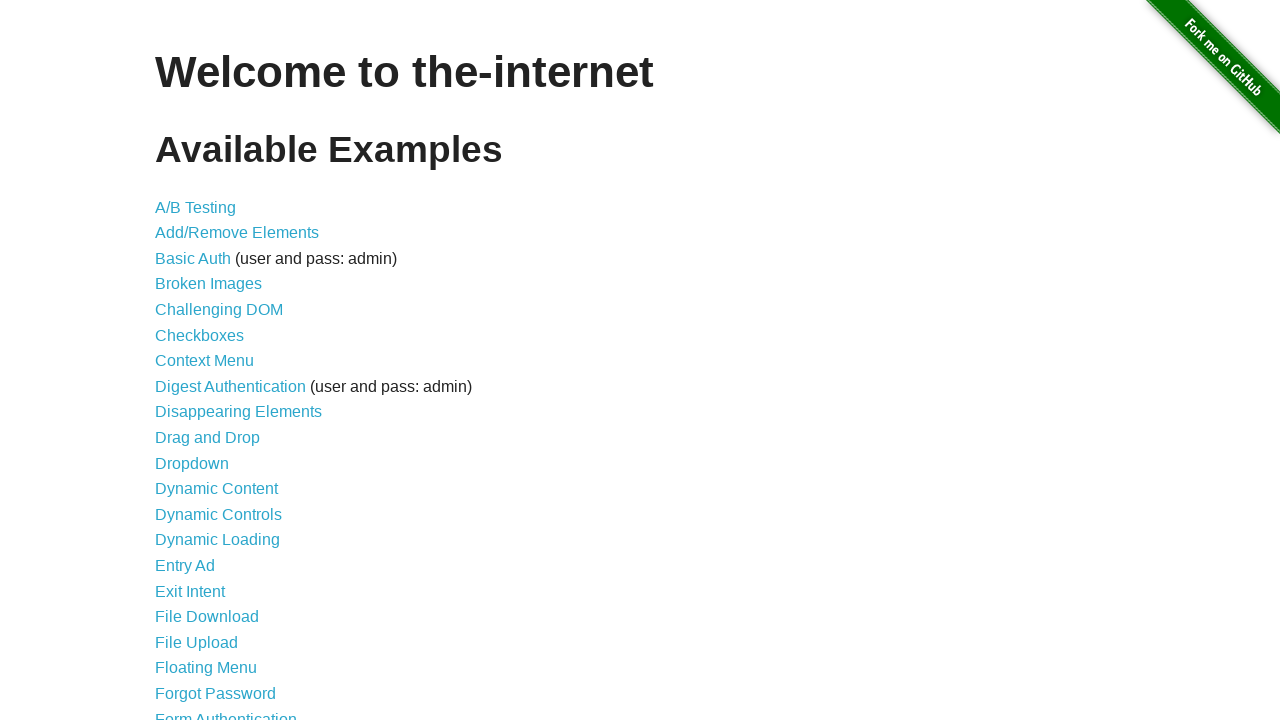

Clicked on the Checkboxes link to navigate to checkboxes page at (200, 335) on xpath=//*[@id='content']/ul/li[6]/a
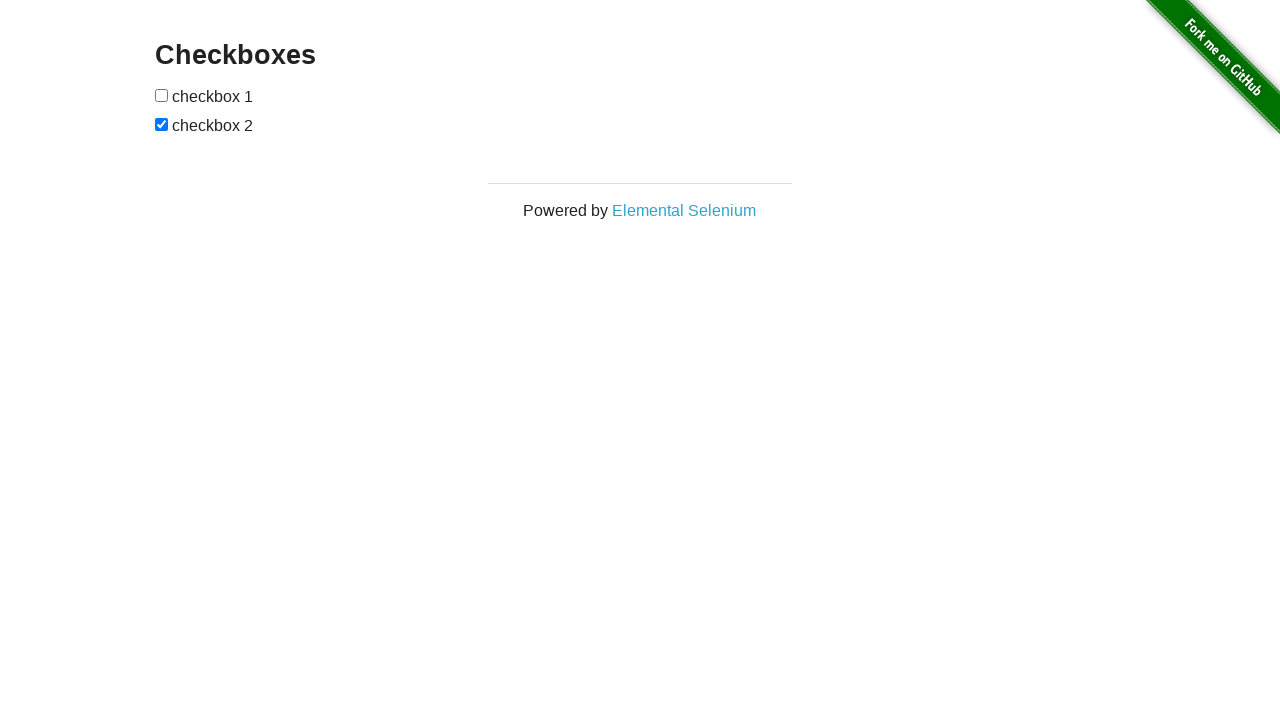

Waited for checkboxes to be visible
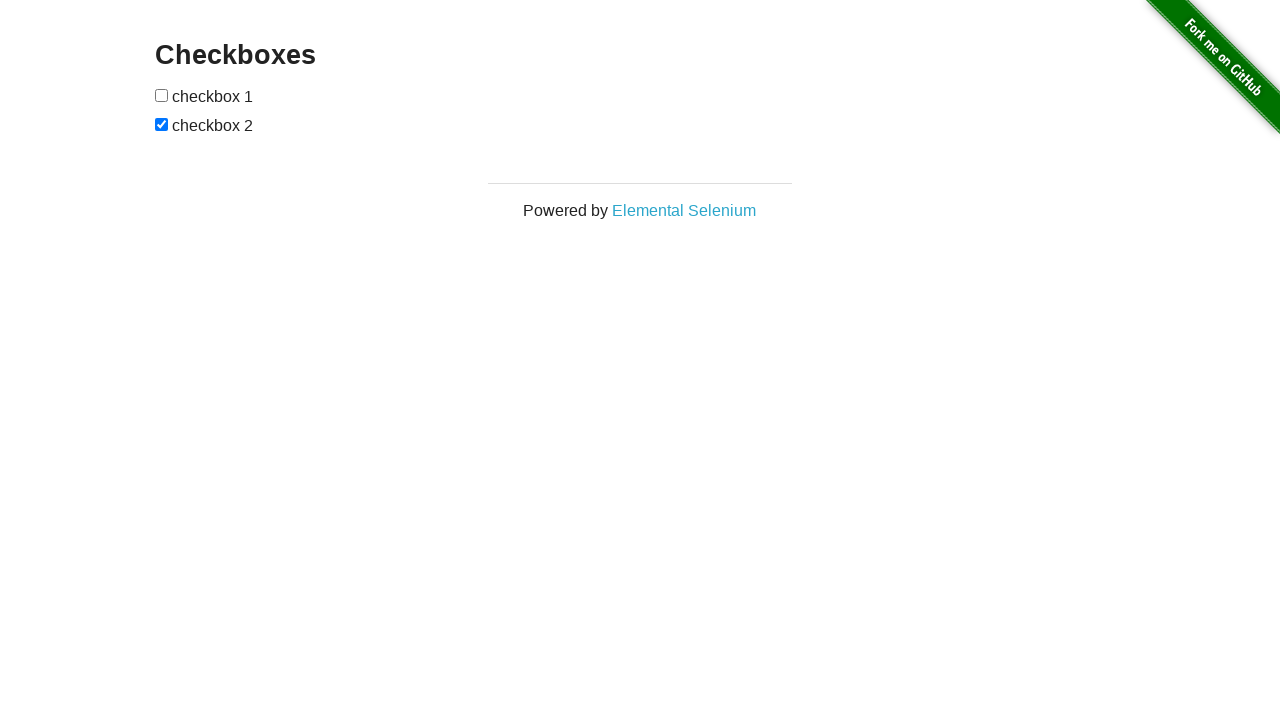

Located all checkboxes on the page
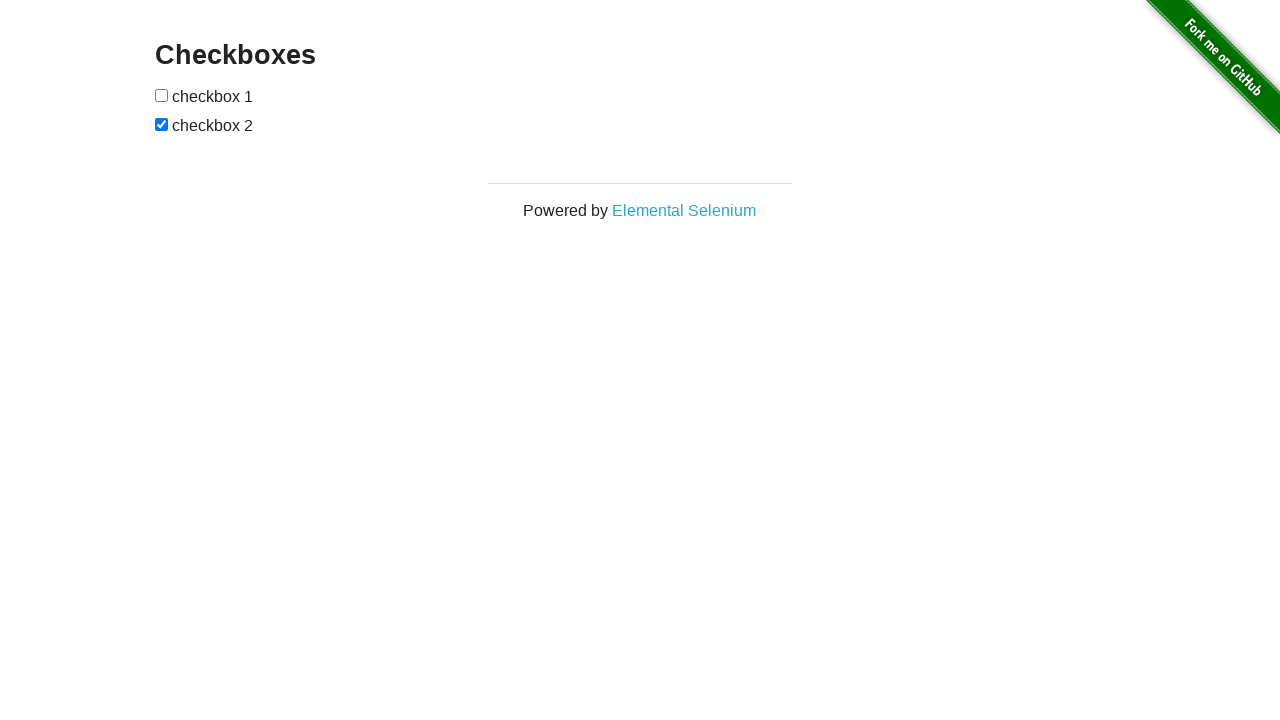

Found 2 checkboxes
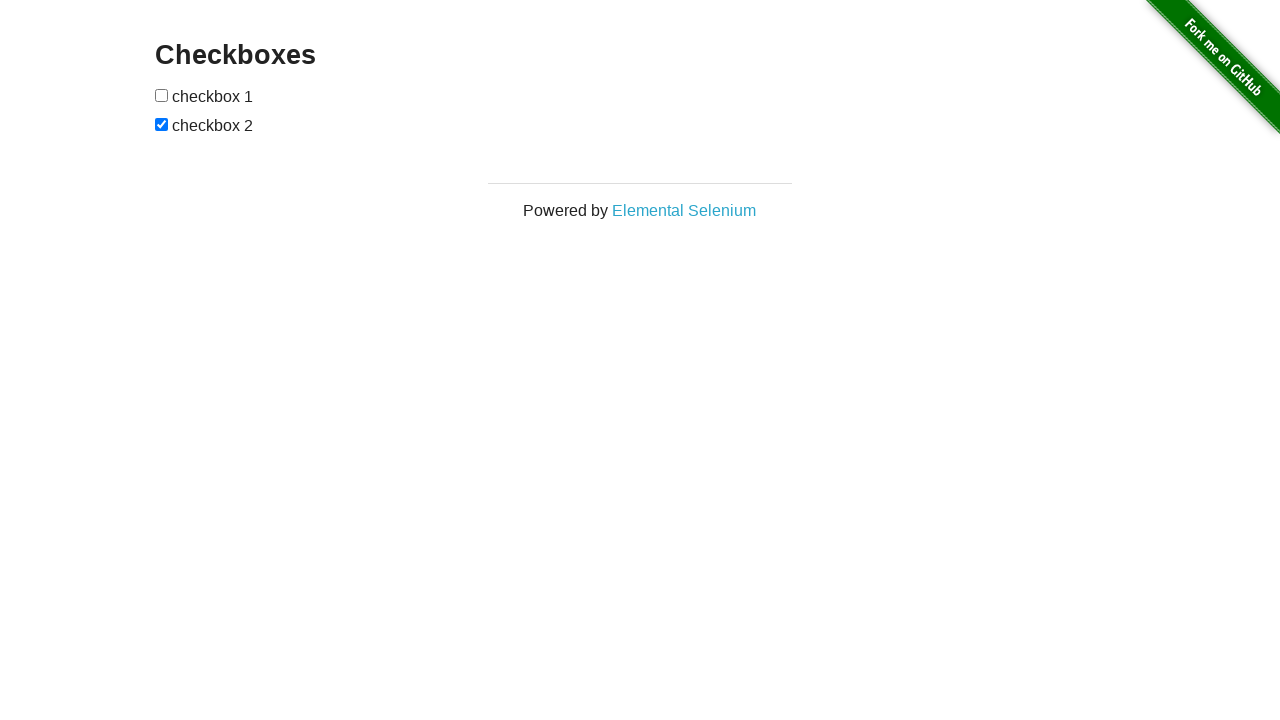

Clicked checkbox 1 to toggle its state at (162, 95) on #checkboxes input[type='checkbox'] >> nth=0
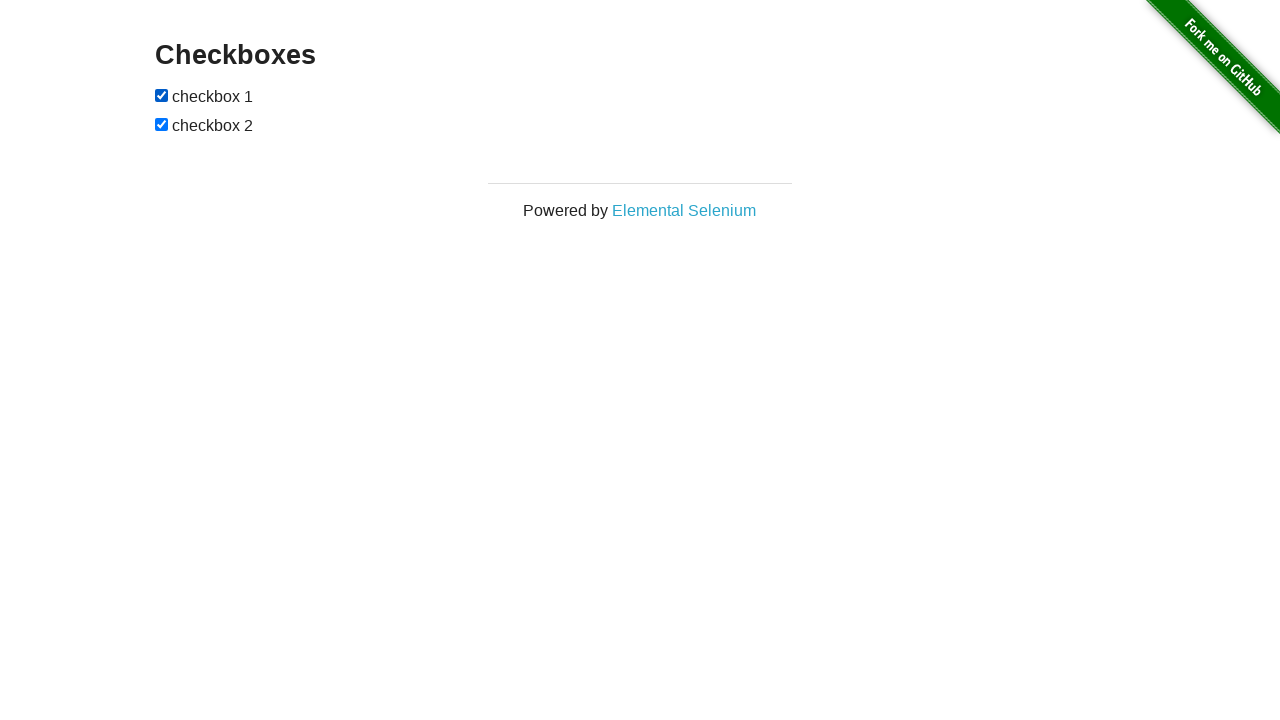

Clicked checkbox 2 to toggle its state at (162, 124) on #checkboxes input[type='checkbox'] >> nth=1
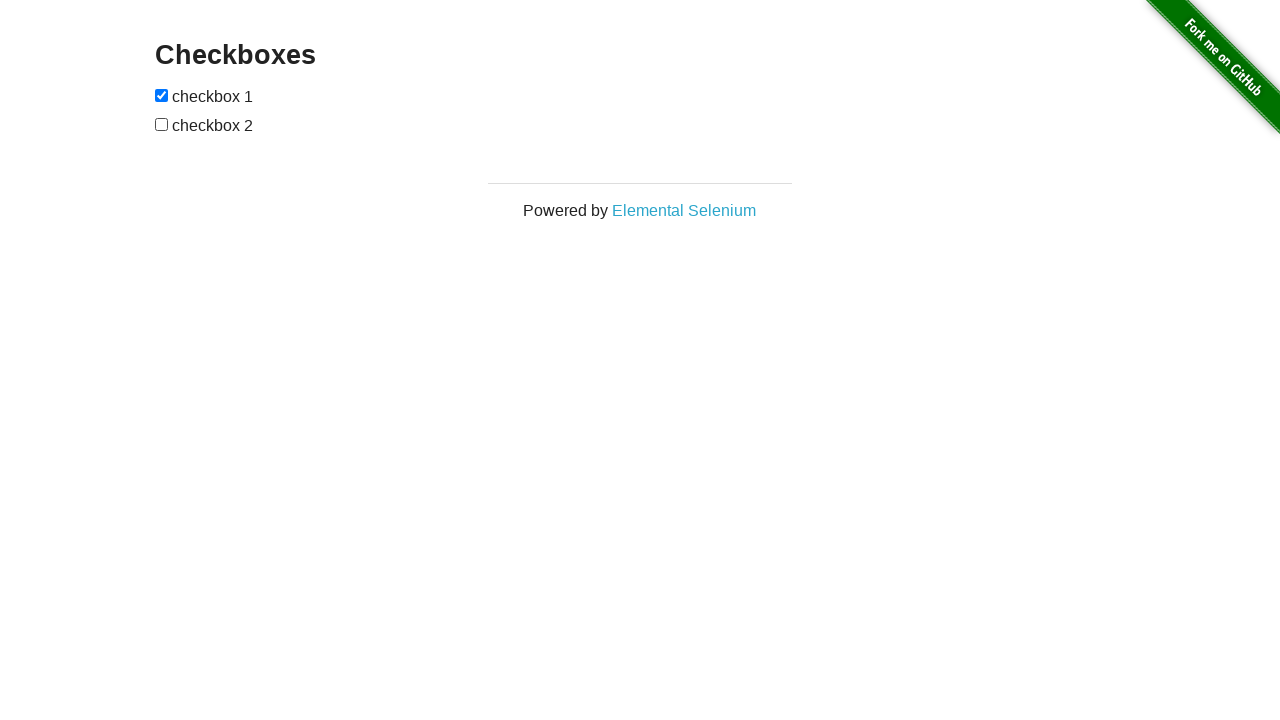

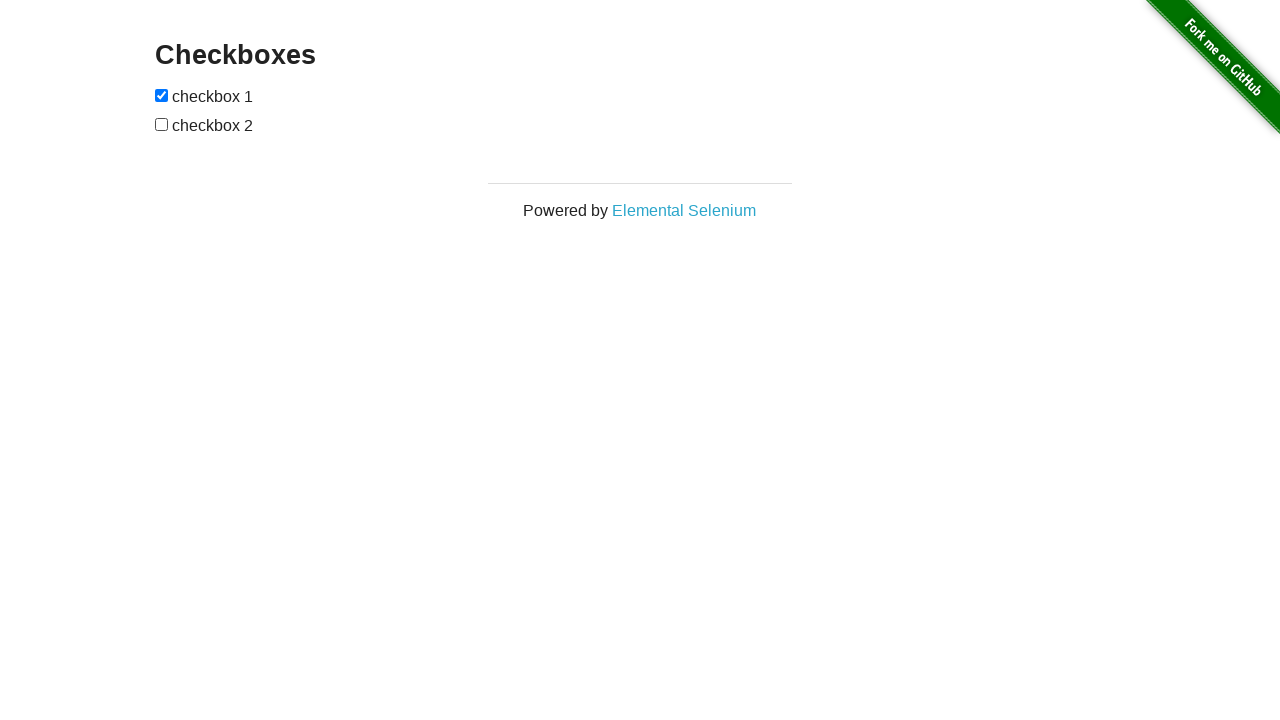